Tests the sign-up functionality with another unique username and password combination to verify the registration process works correctly.

Starting URL: https://www.demoblaze.com/

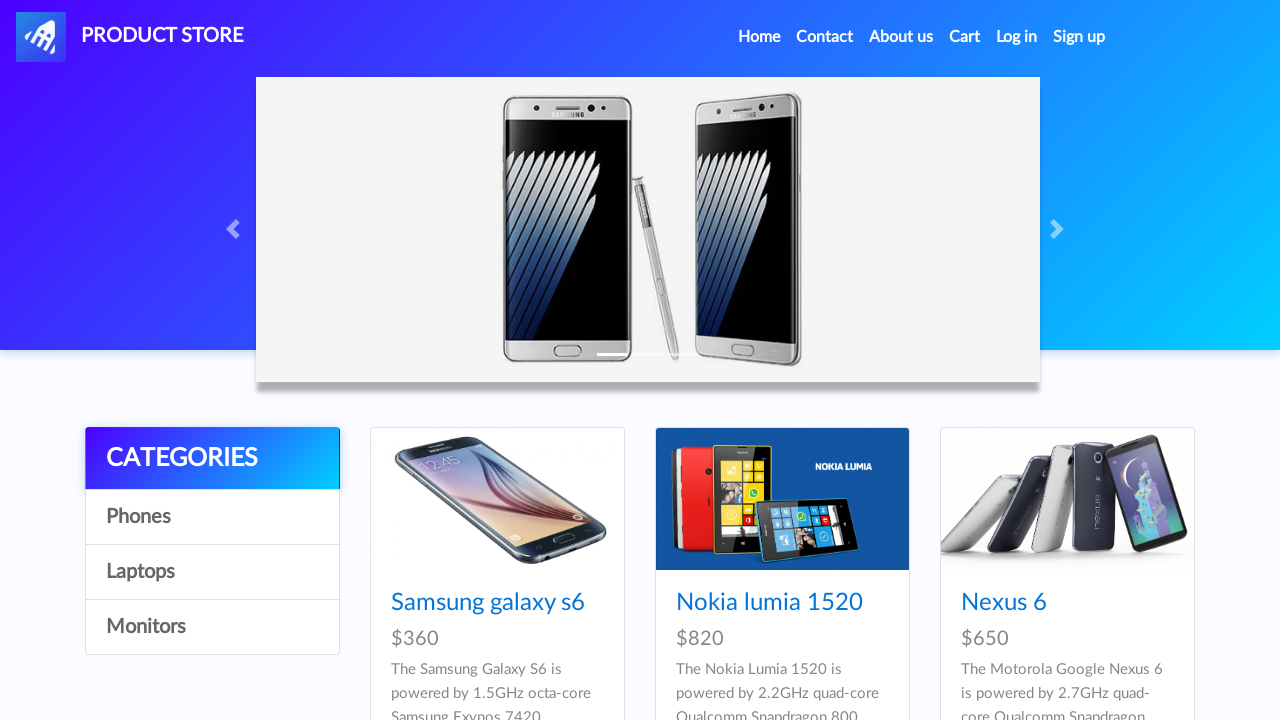

Clicked Sign Up link to open modal at (1079, 37) on #signin2
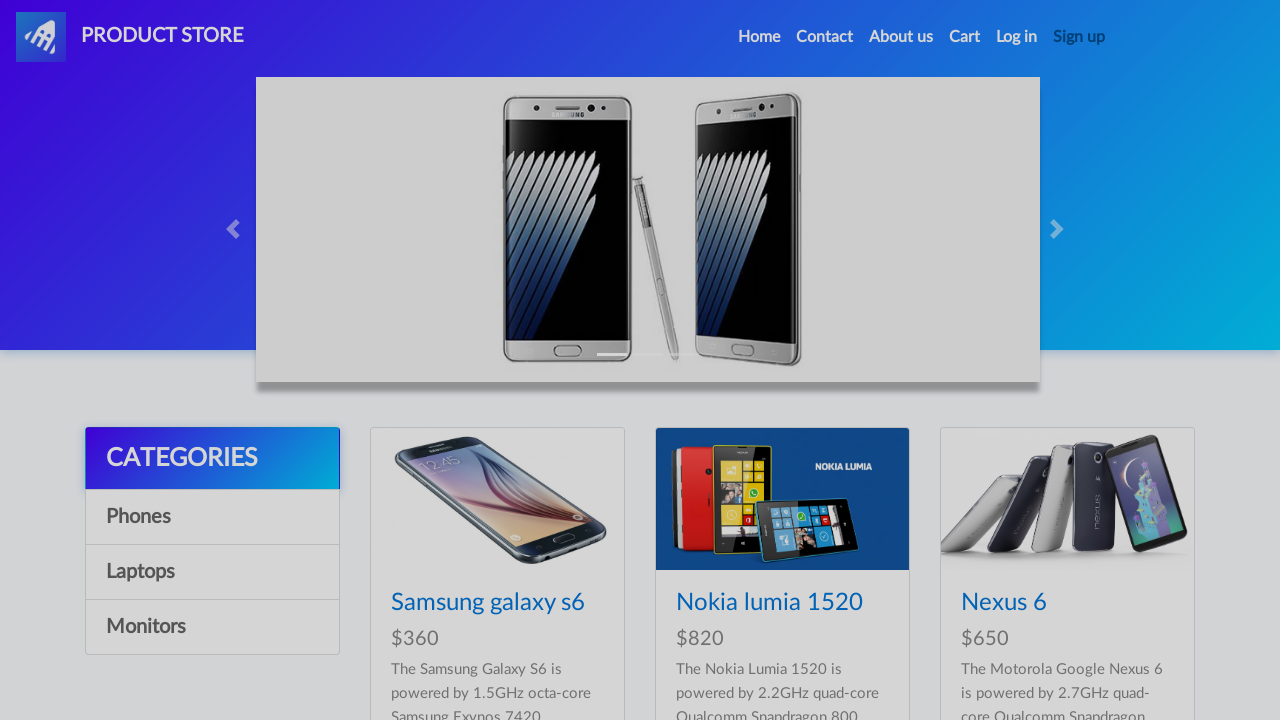

Sign up modal appeared with username field visible
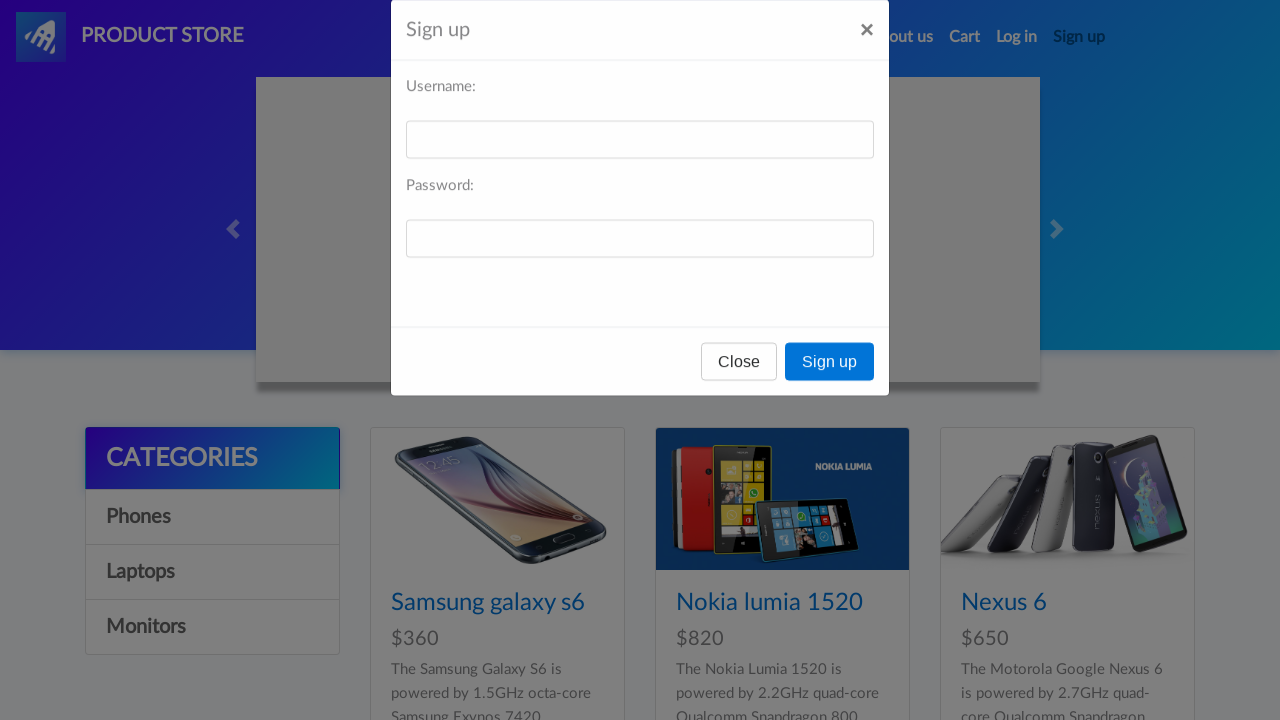

Clicked username field in sign up modal at (640, 171) on #sign-username
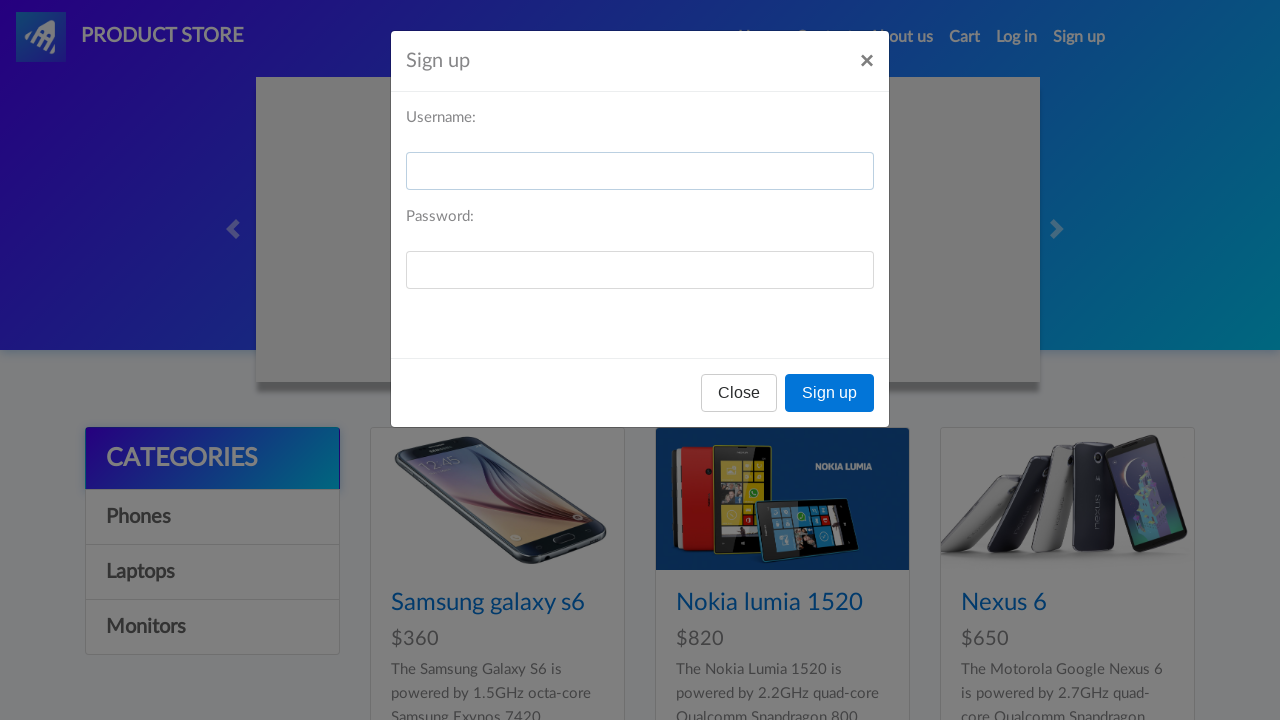

Entered username 'NewUser9281' in username field on #sign-username
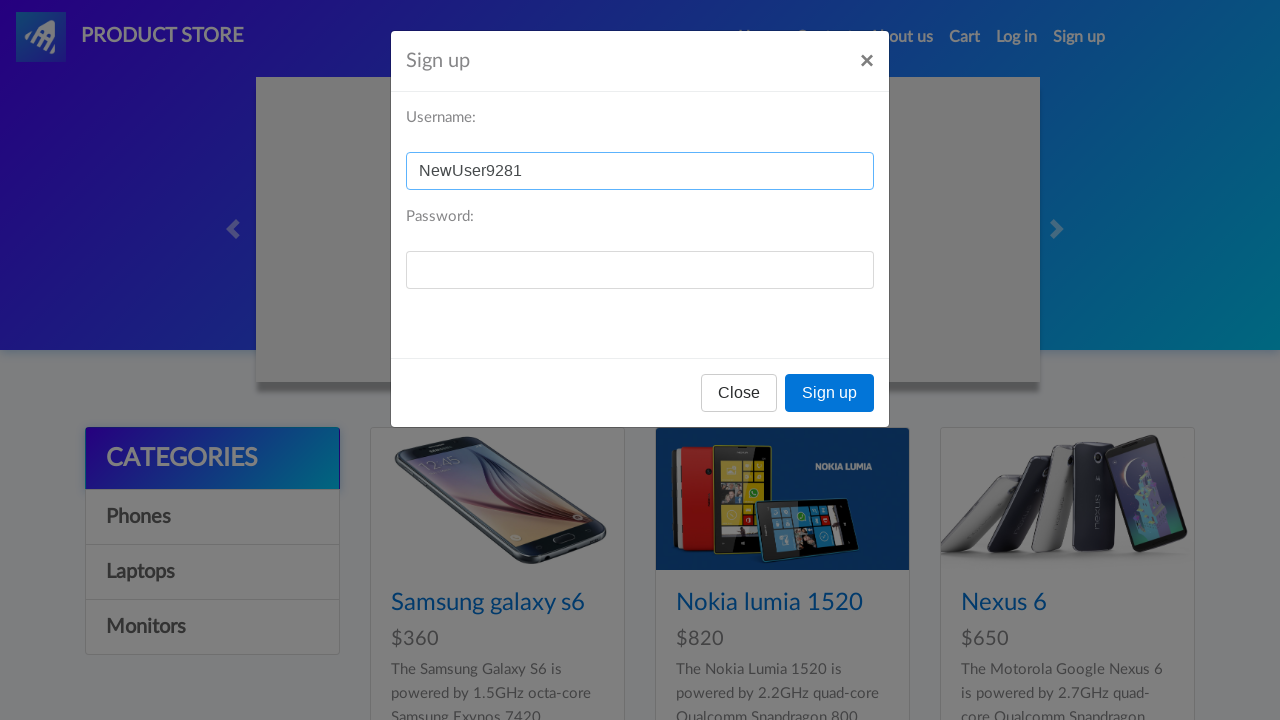

Clicked password field in sign up modal at (640, 270) on #sign-password
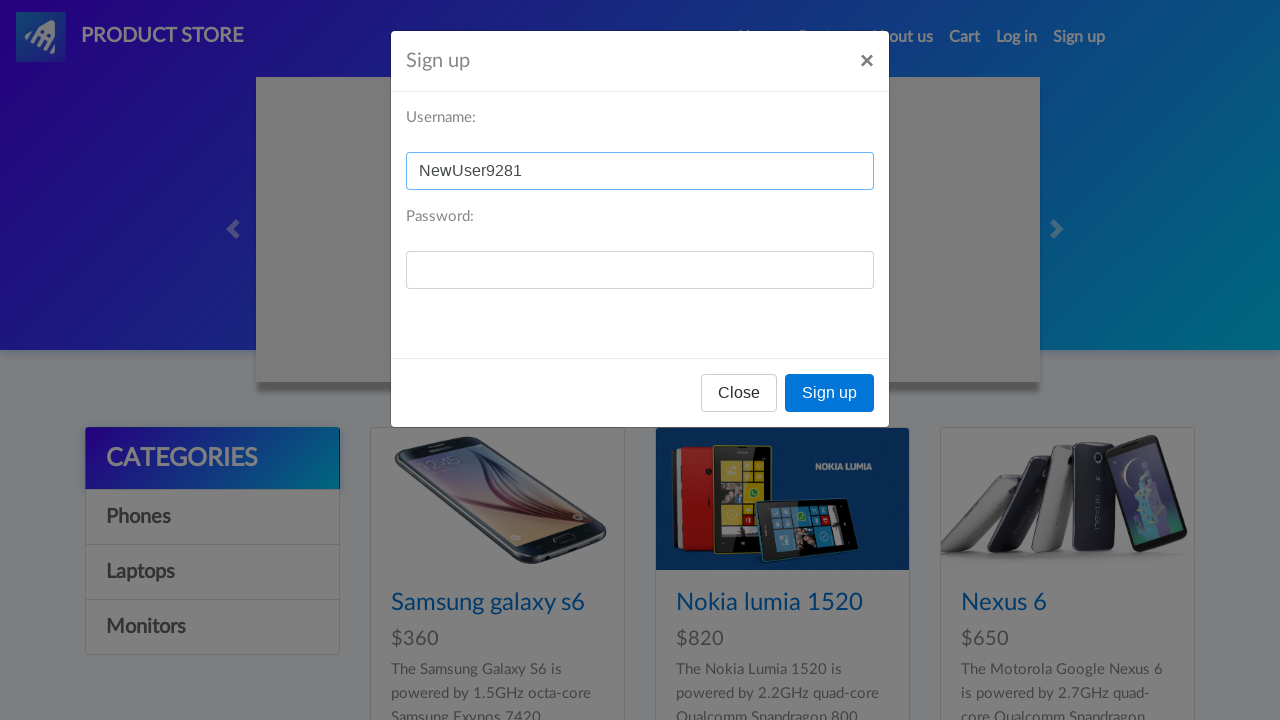

Entered password 'NewPass9281' in password field on #sign-password
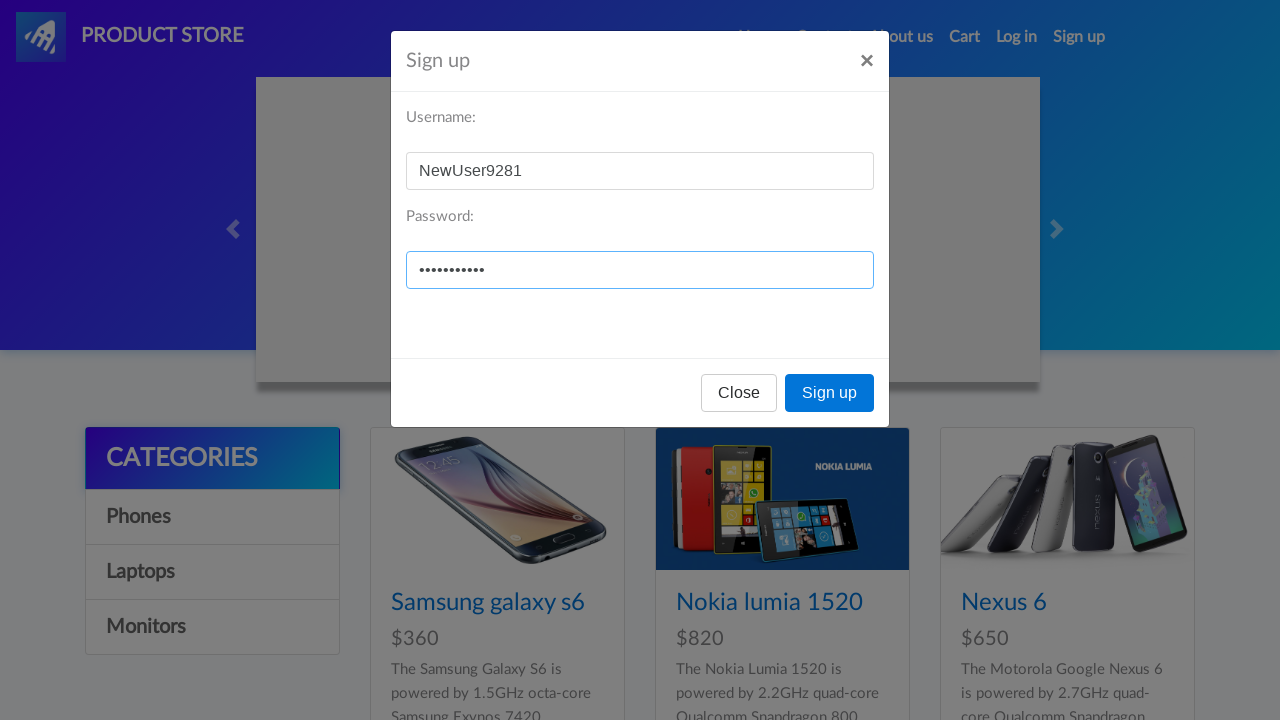

Clicked Sign Up button to submit registration at (830, 393) on #signInModal .btn-primary
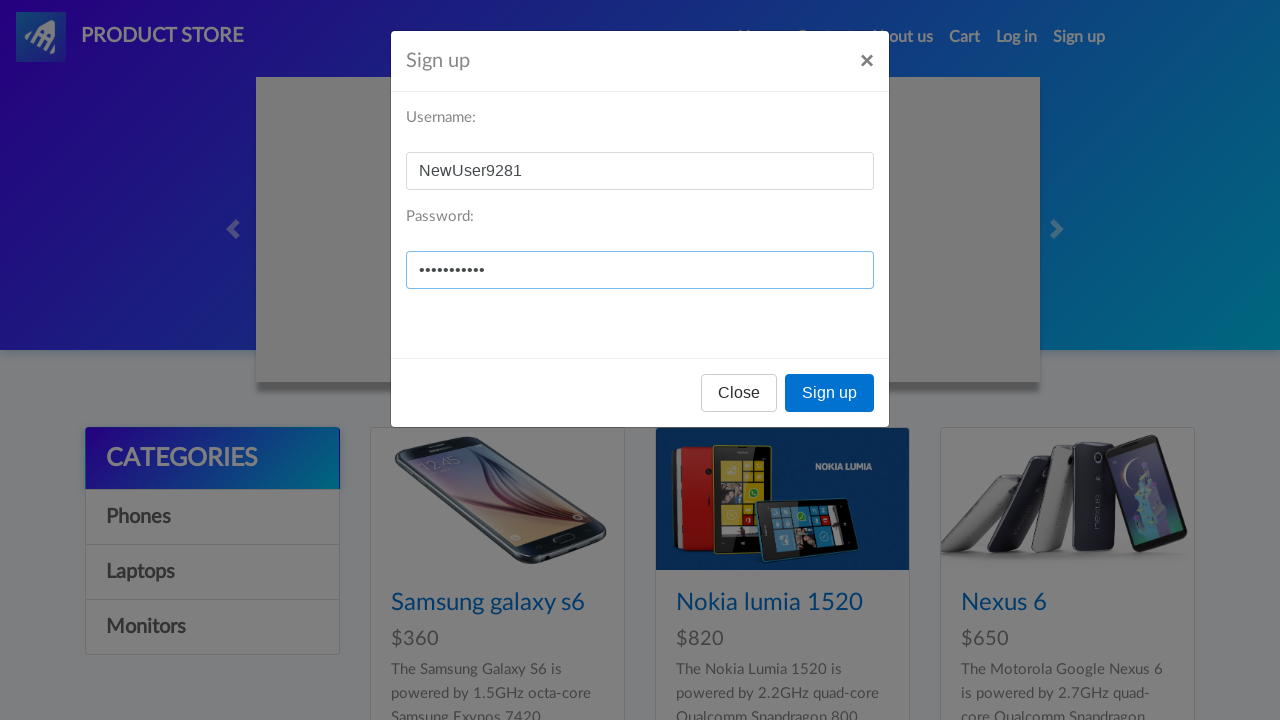

Waited for sign up response
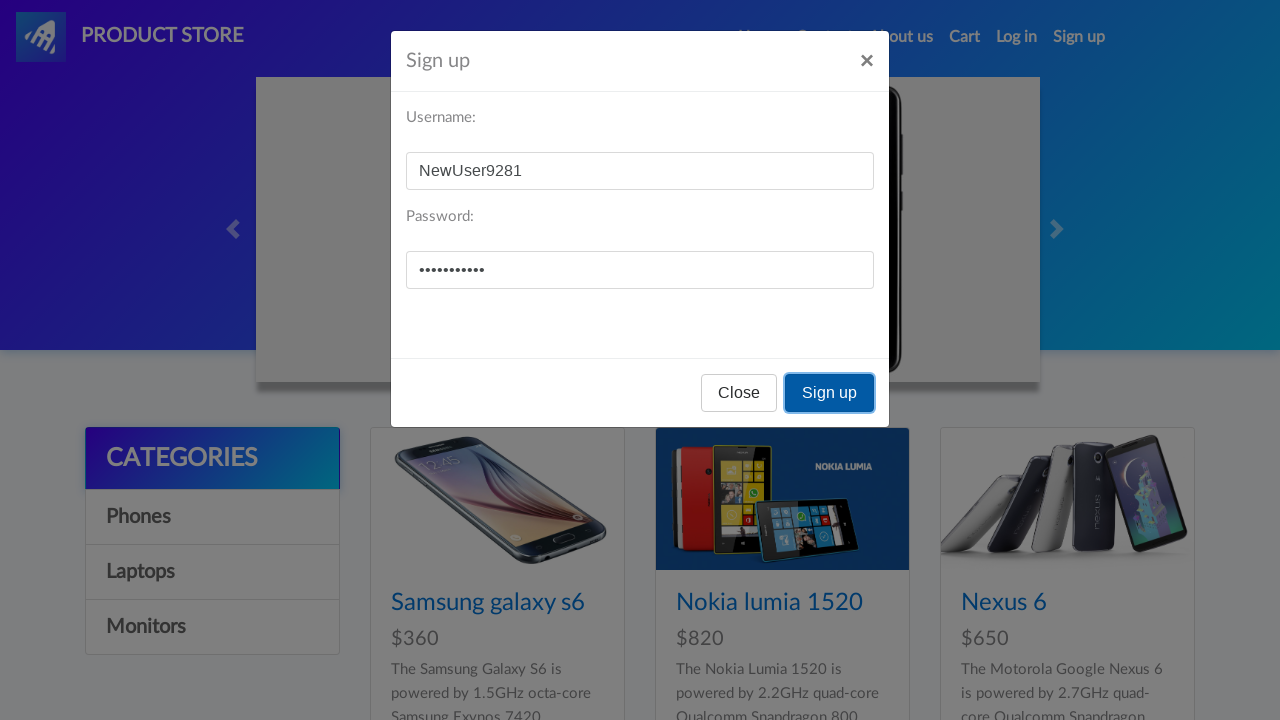

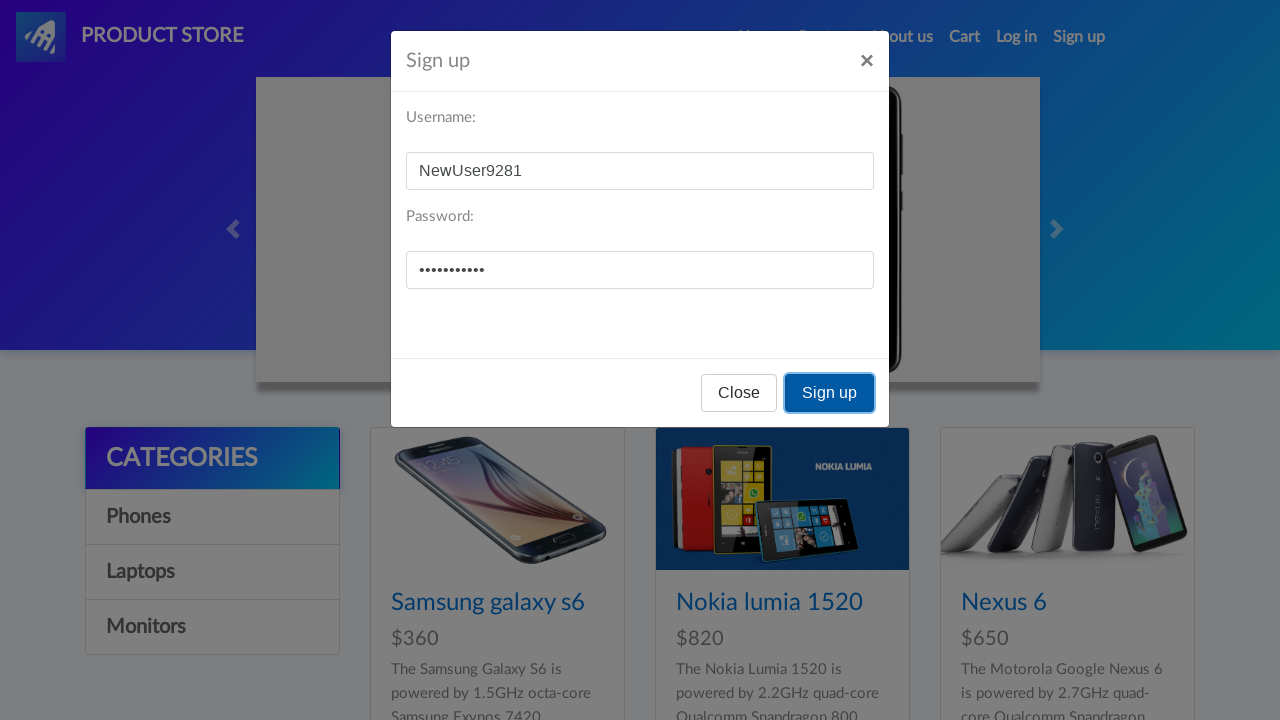